Tests dynamic content loading by clicking the start button and verifying that the "Hello World!" text becomes visible

Starting URL: https://the-internet.herokuapp.com/dynamic_loading/1

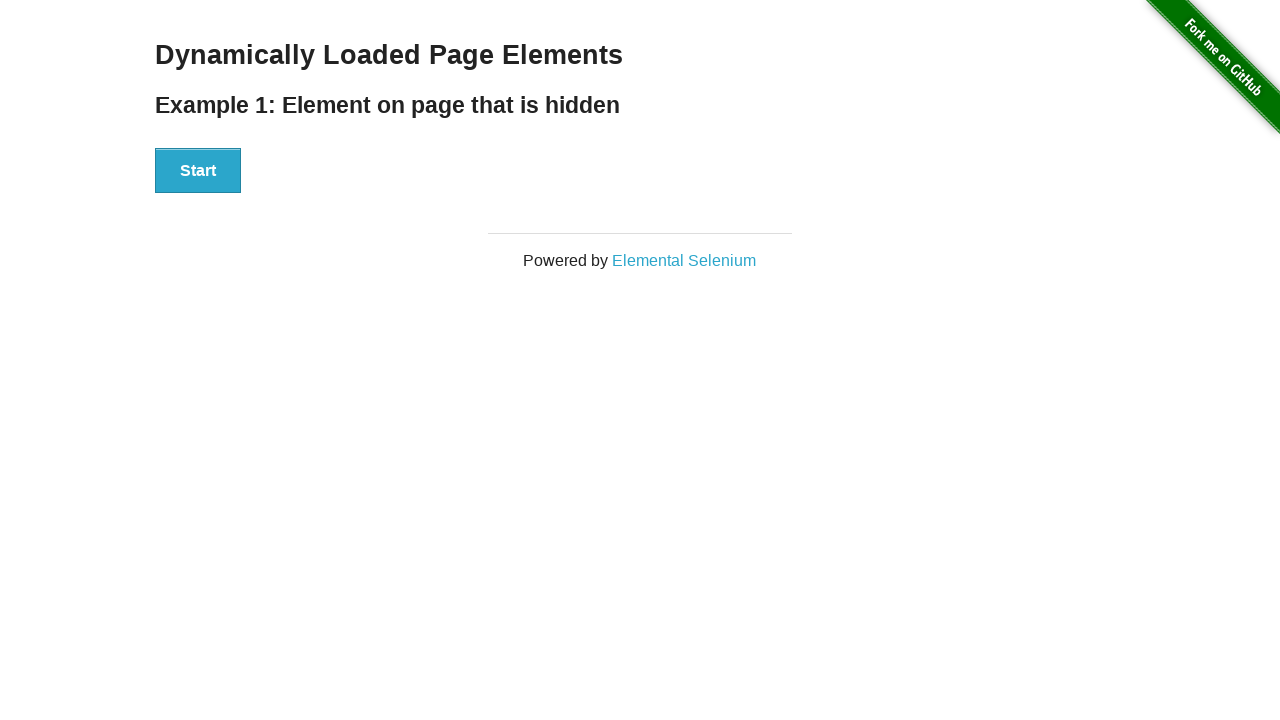

Clicked the Start button to trigger dynamic content loading at (198, 171) on xpath=//button
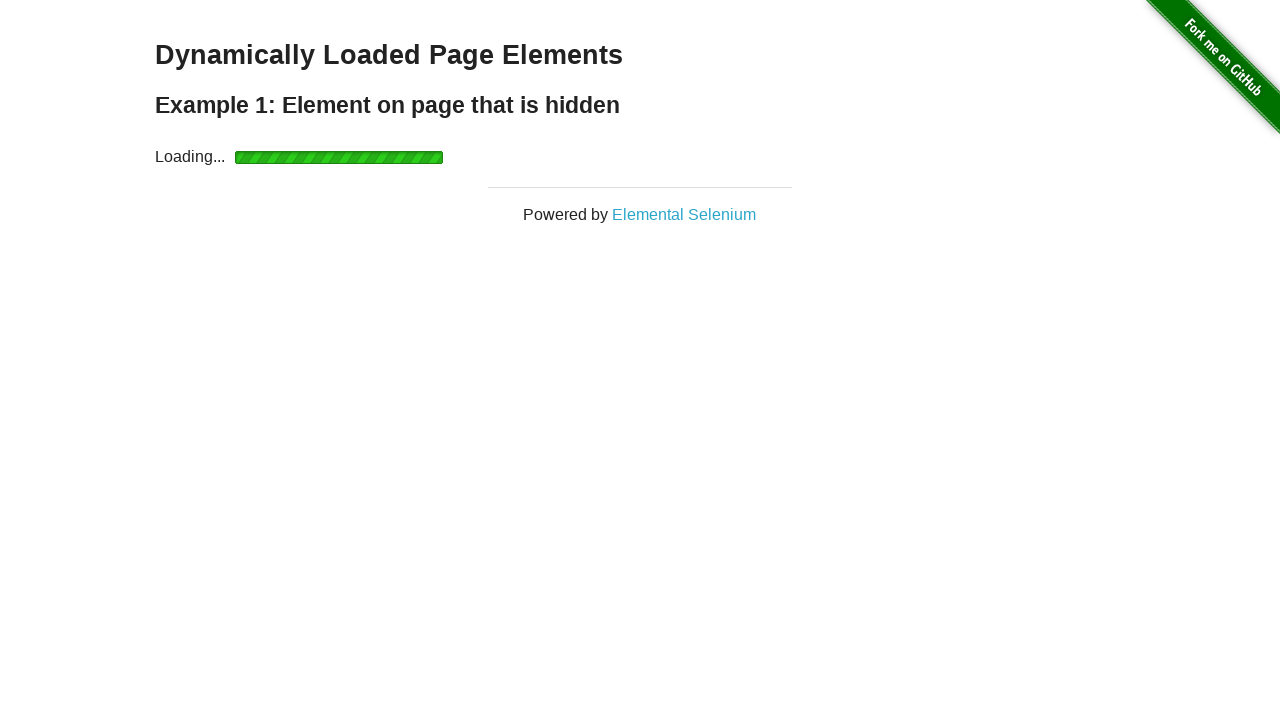

Waited for 'Hello World!' text to become visible
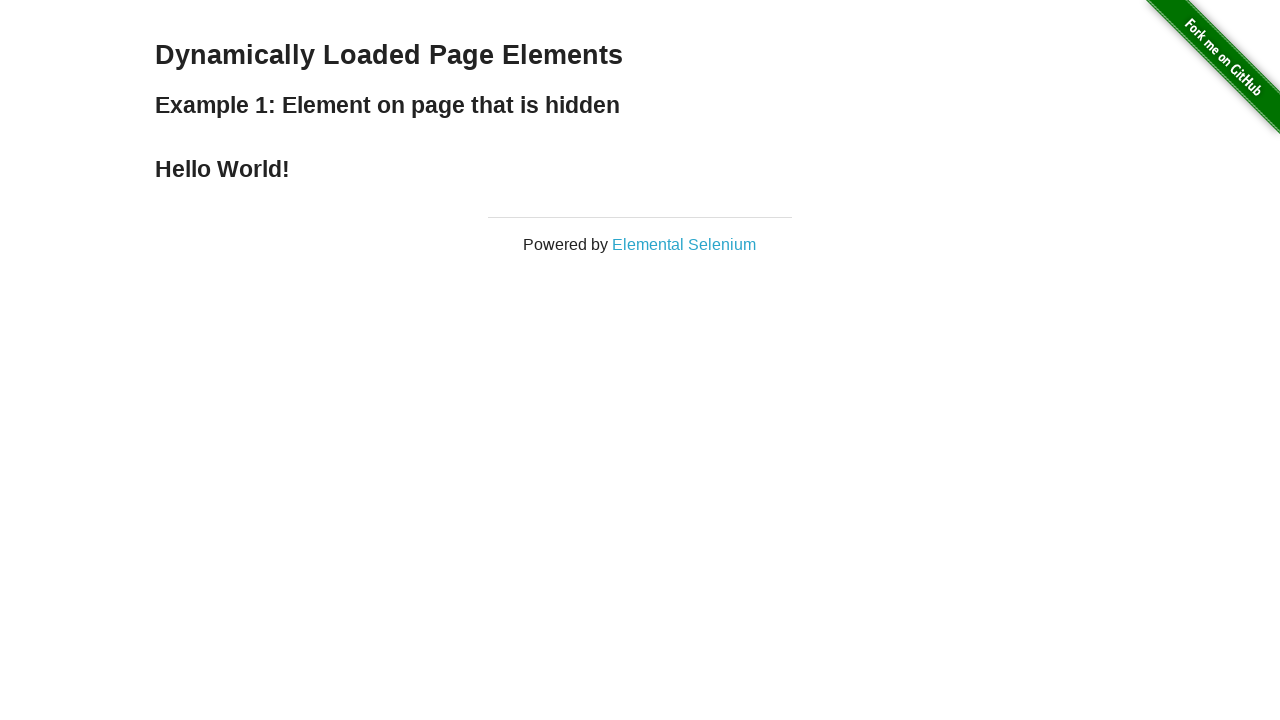

Located the 'Hello World!' element
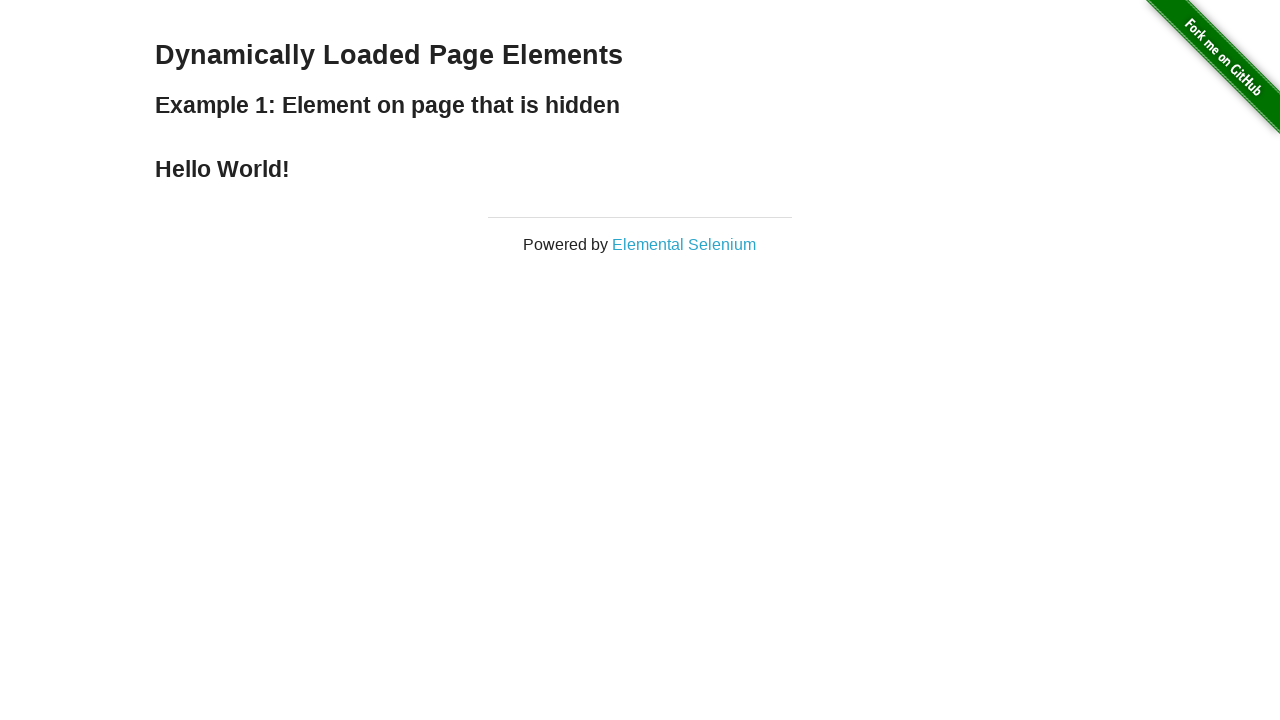

Verified that 'Hello World!' text is visible
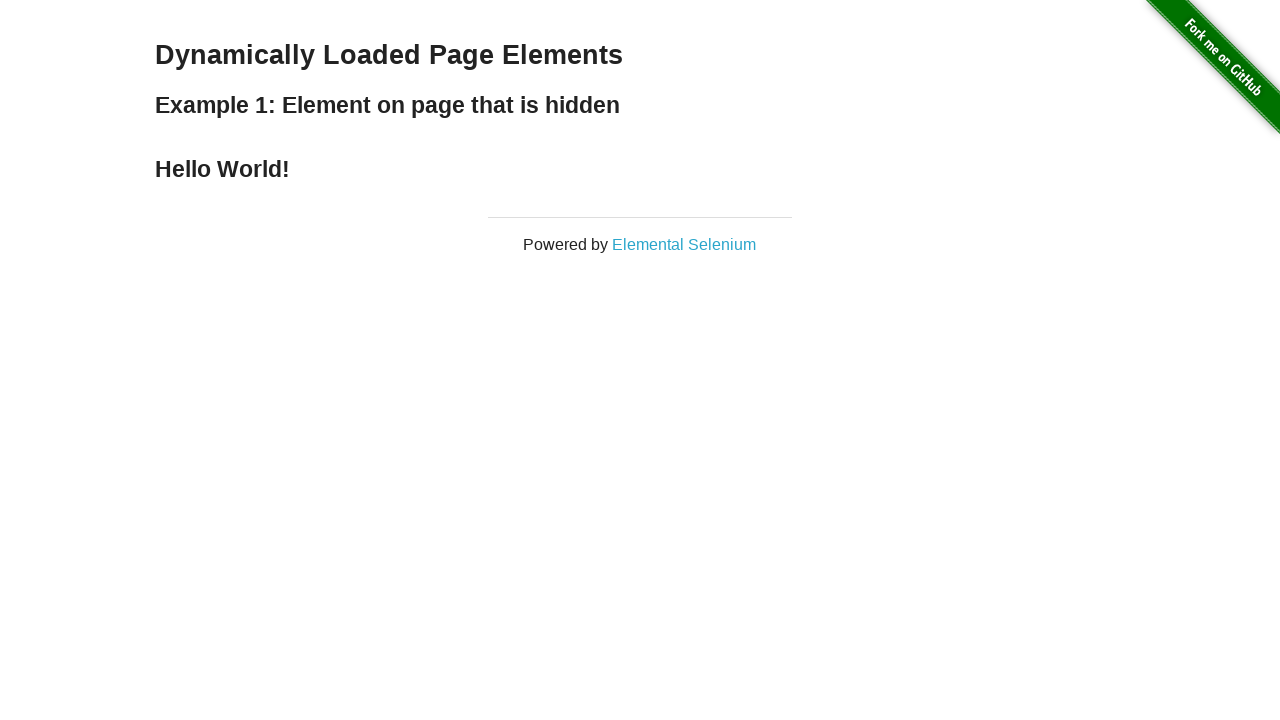

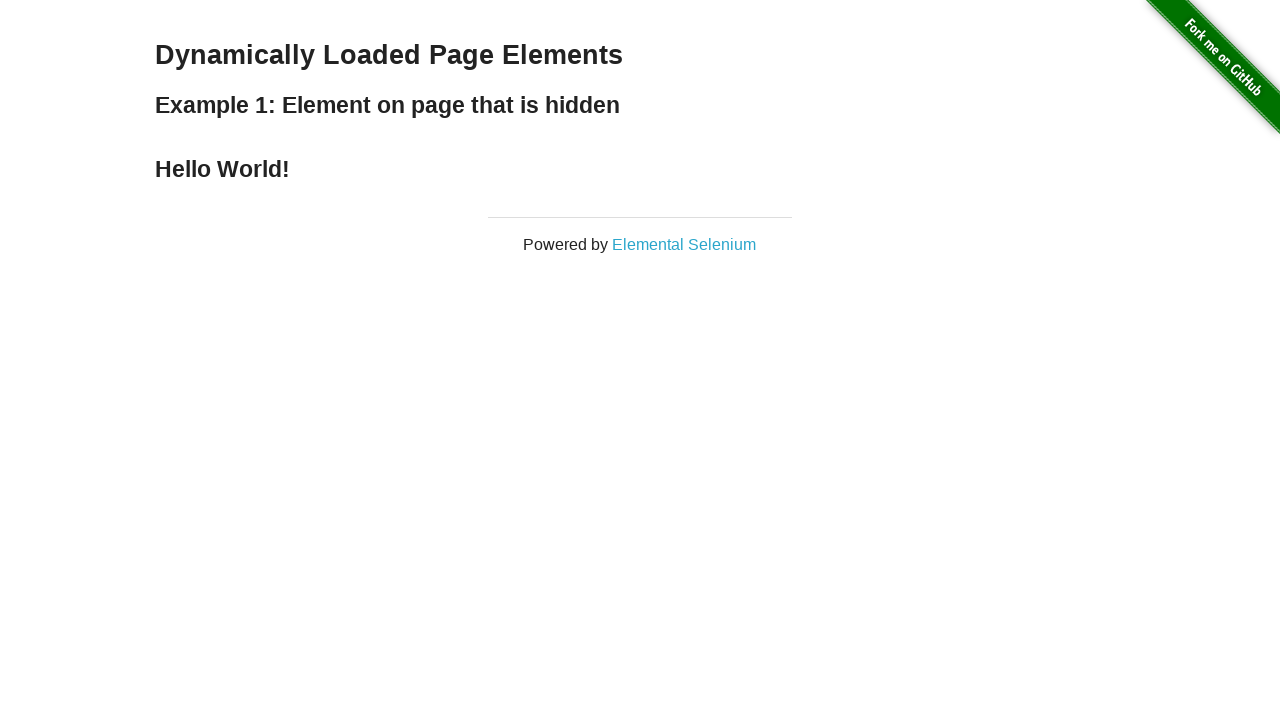